Tests a sign-up form by filling in first name, last name, and email fields, then clicking the sign-up button

Starting URL: https://secure-retreat-92358.herokuapp.com/

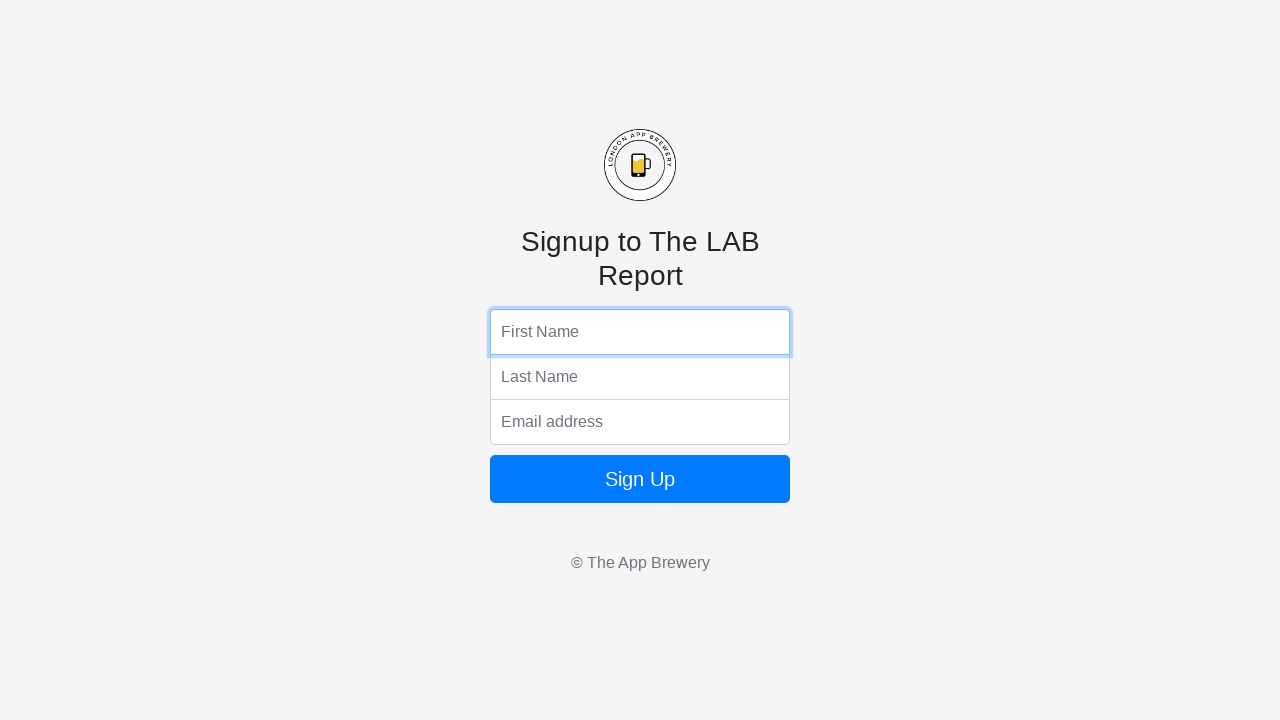

Filled first name field with 'Marcus' on input[name='fName']
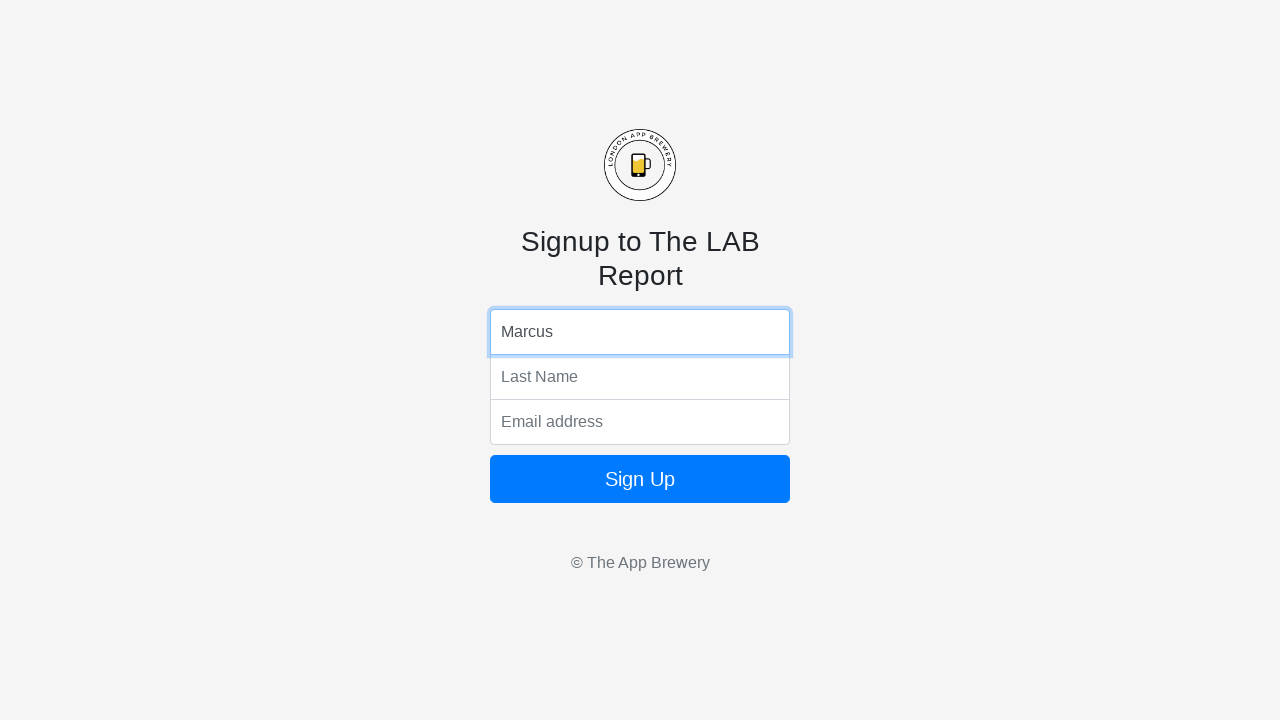

Filled last name field with 'Thompson' on input[name='lName']
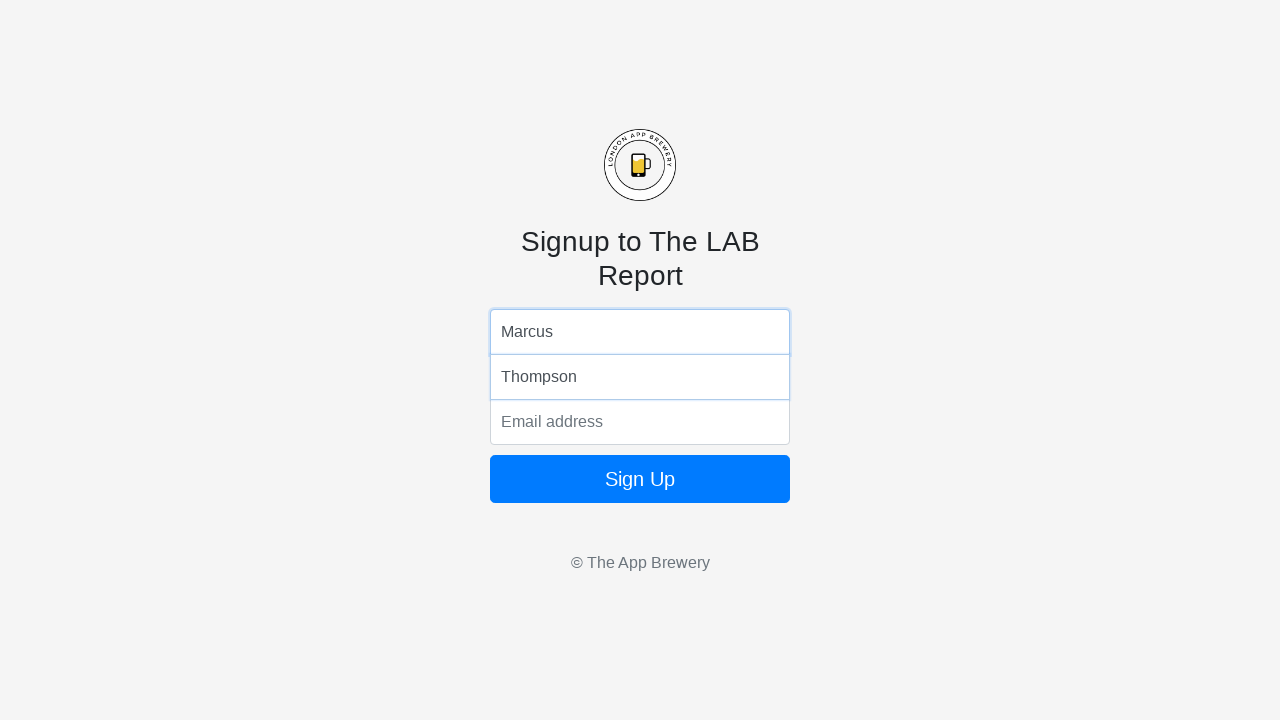

Filled email field with 'marcus.thompson@example.com' on input[name='email']
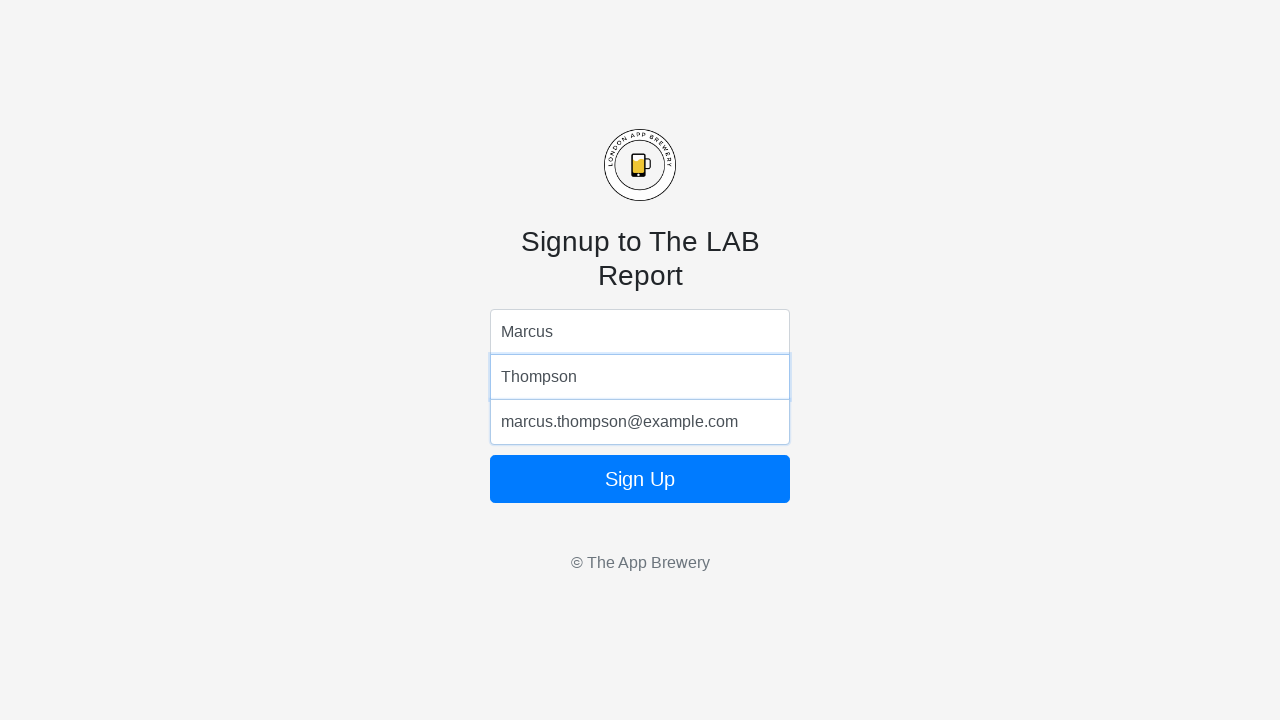

Clicked sign-up button to submit the form at (640, 479) on .btn
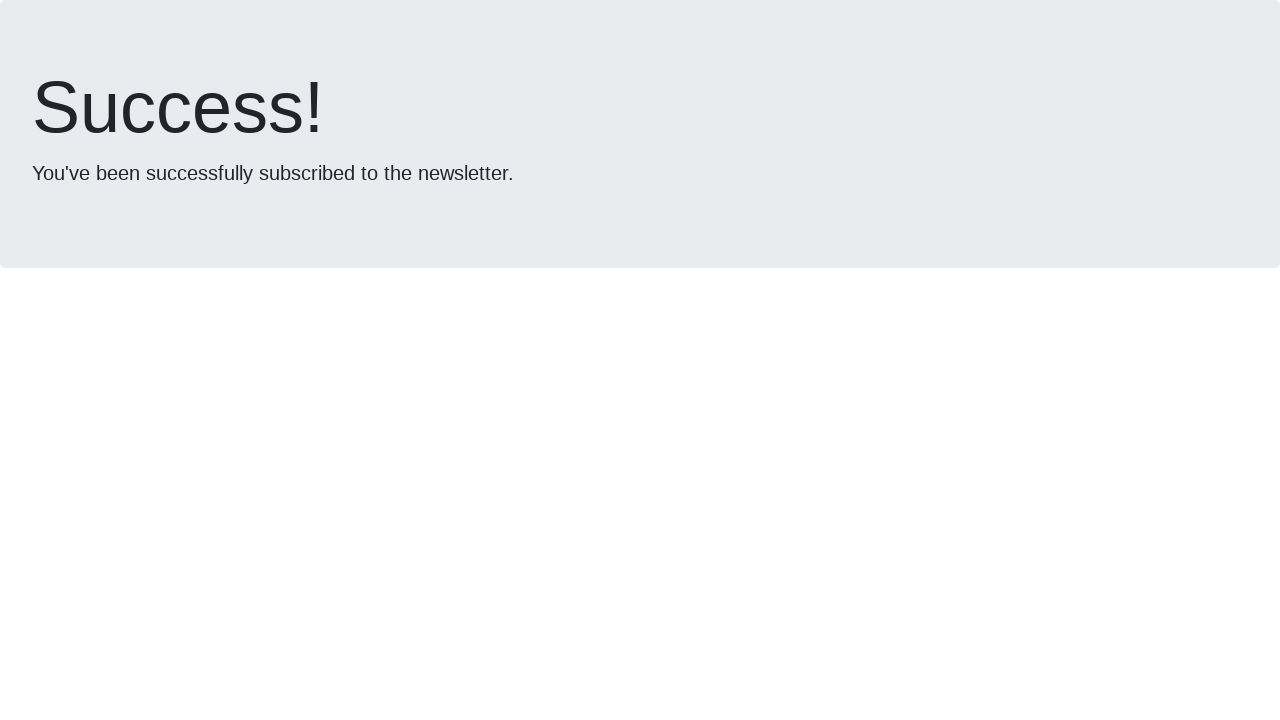

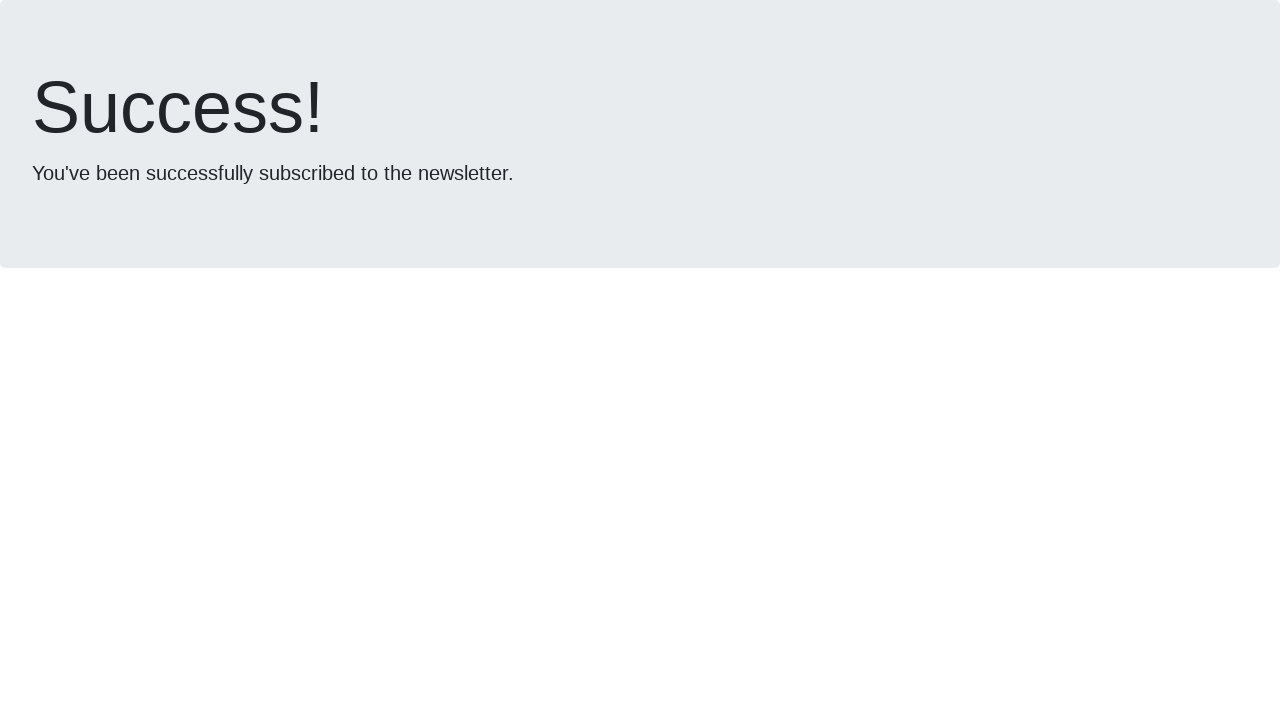